Navigates to the login page, waits for the username field to be present, then navigates to the scroll page to verify page loading.

Starting URL: https://quotes.toscrape.com/login

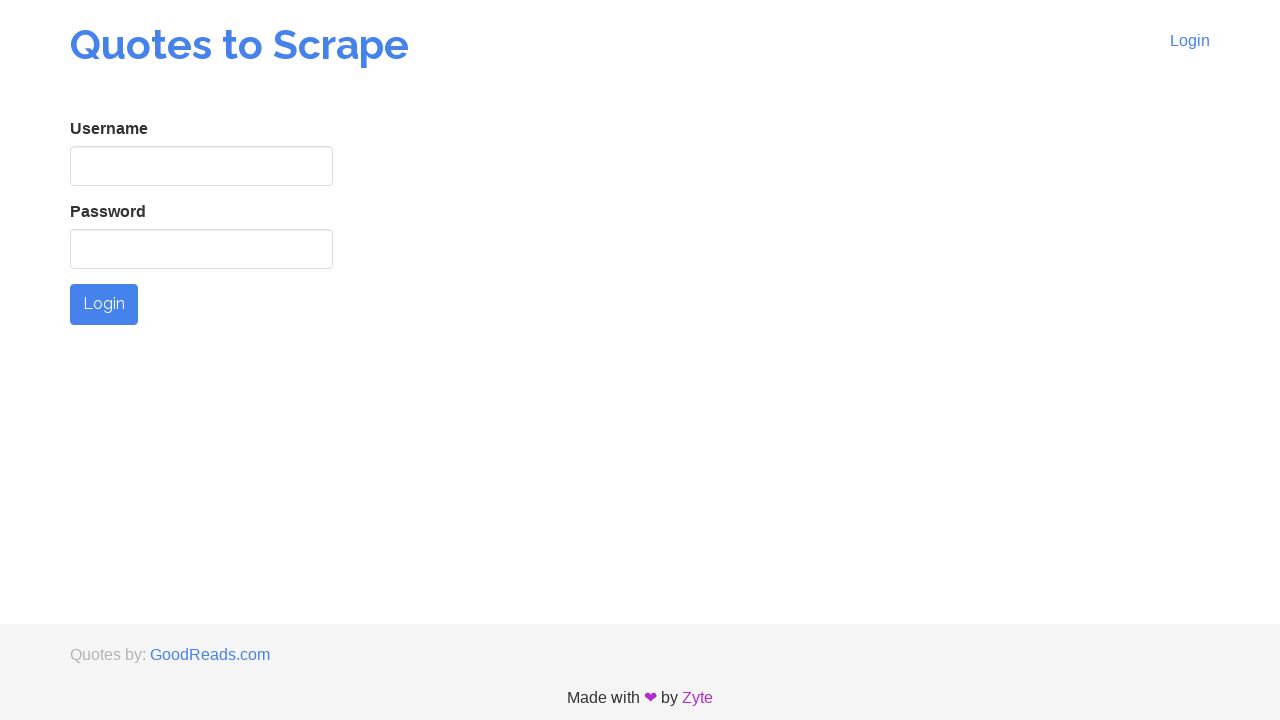

Username field is present on login page
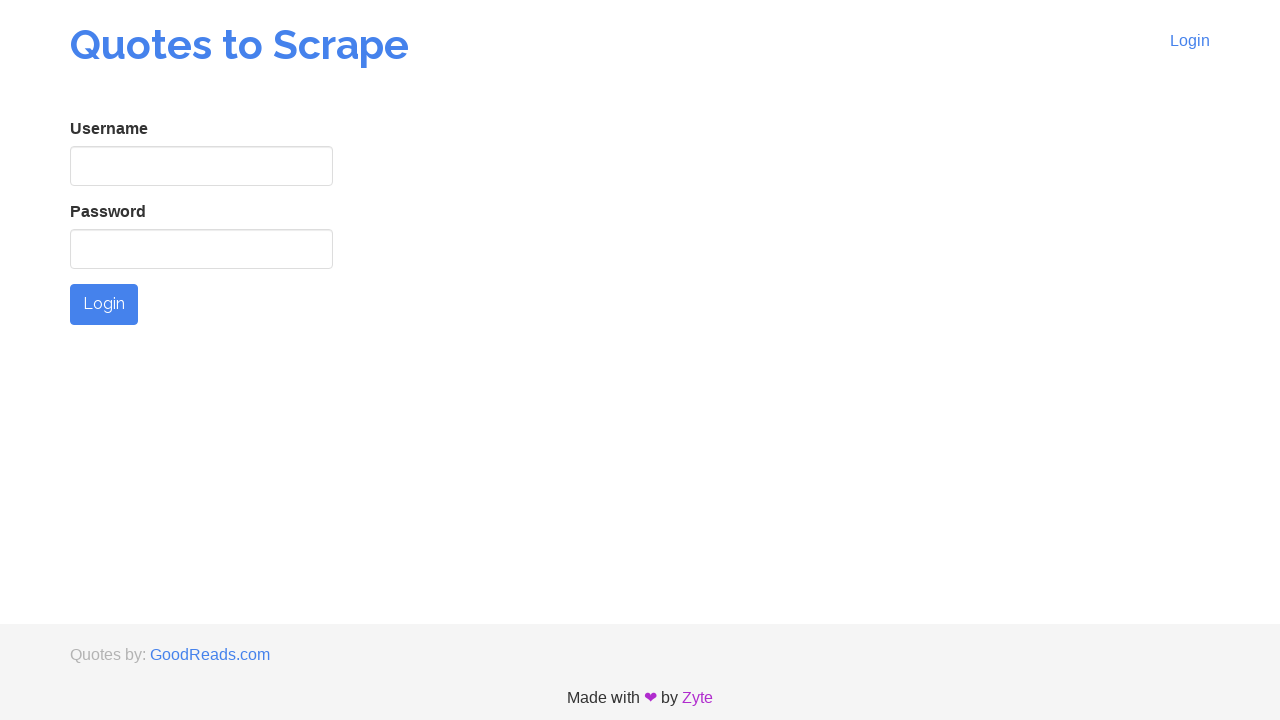

Navigated to scroll page
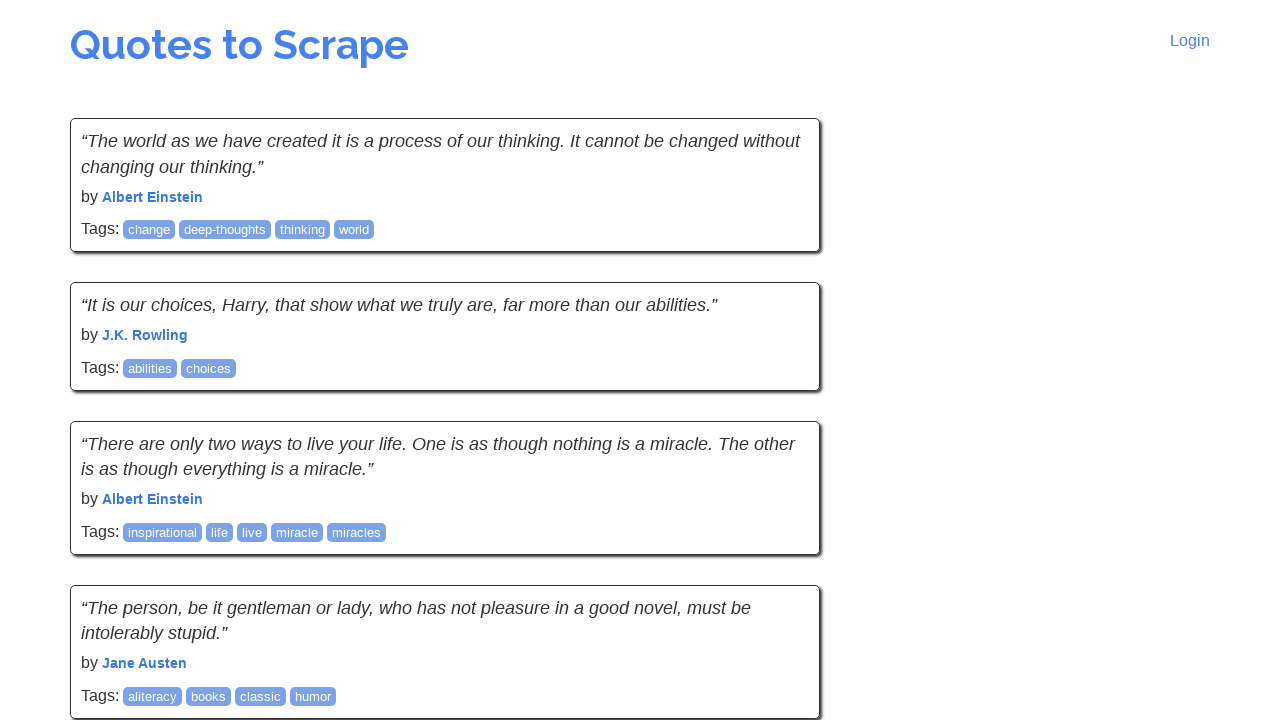

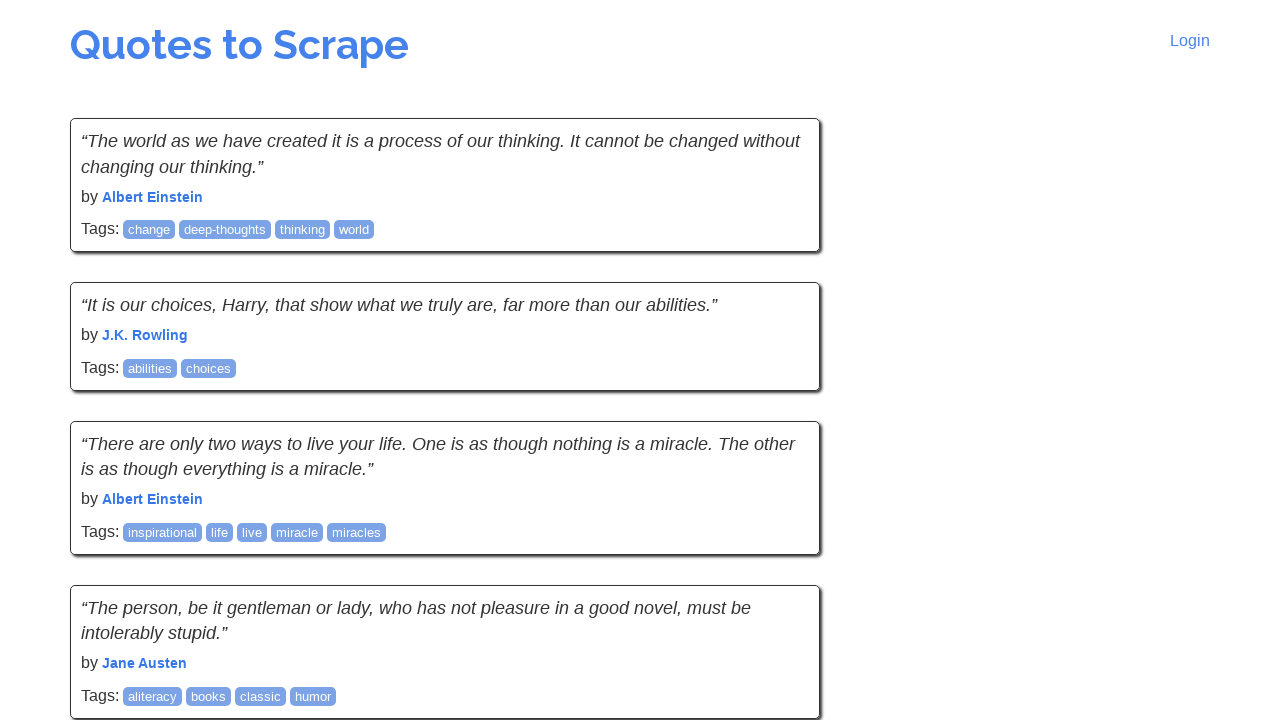